Navigates to the SpiceJet airline website and verifies the page loads successfully by checking the title is present

Starting URL: https://www.spicejet.com/

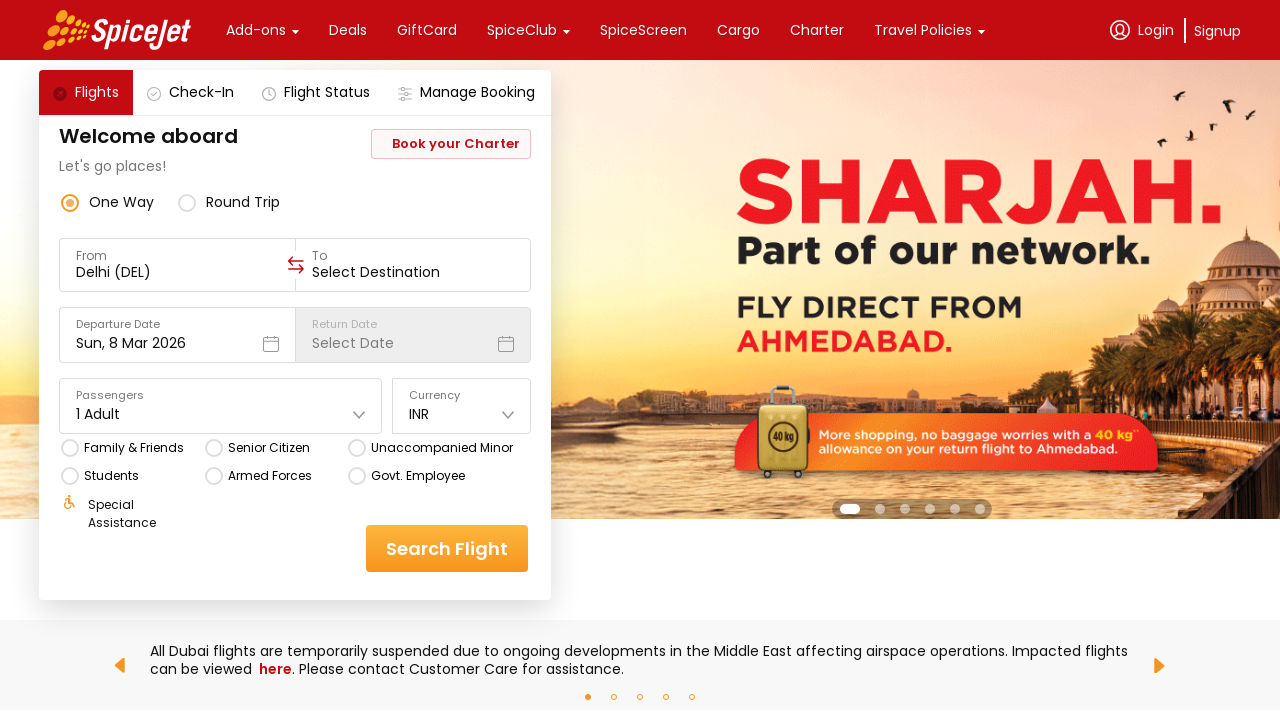

Waited for page to load with domcontentloaded state
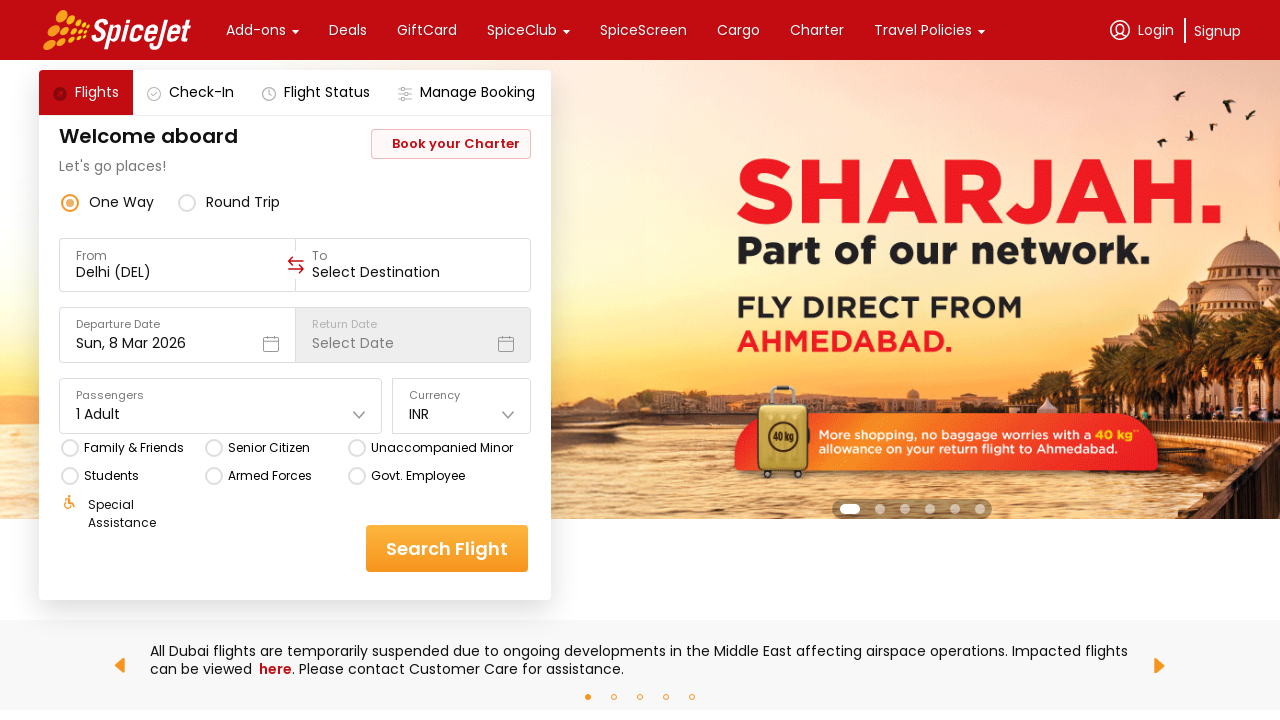

Retrieved page title from SpiceJet website
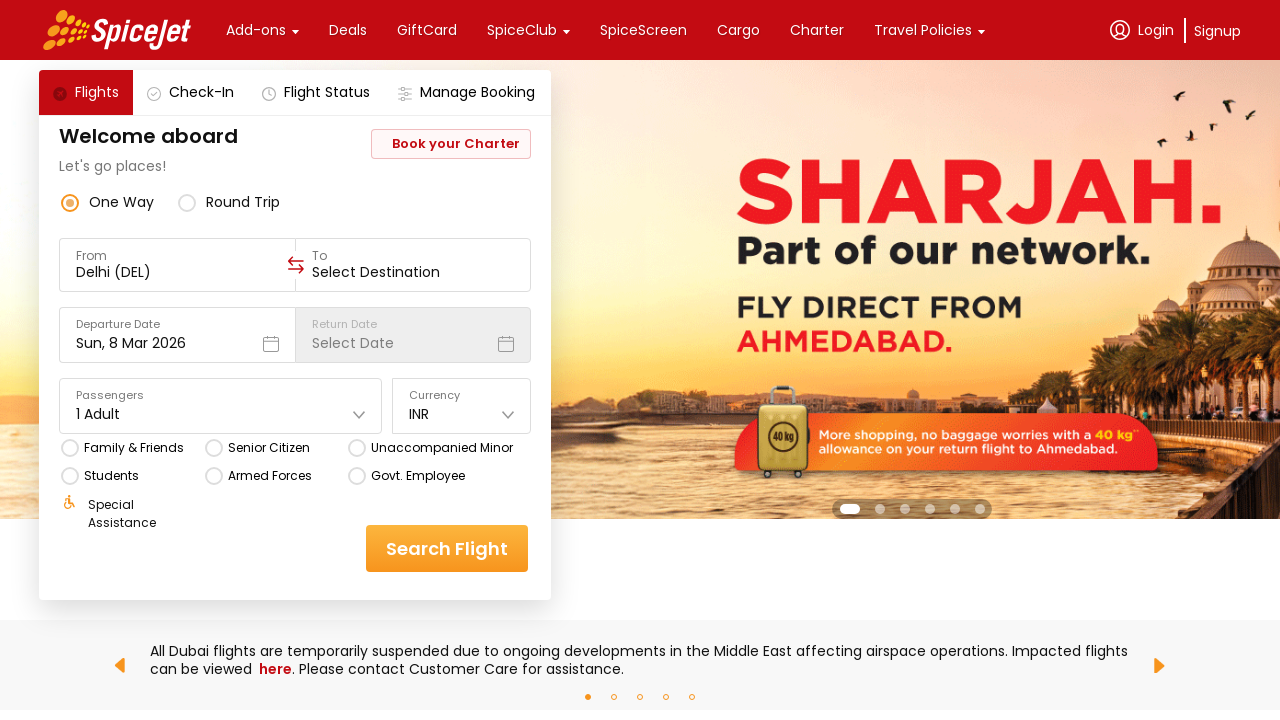

Verified that page title is present and not empty
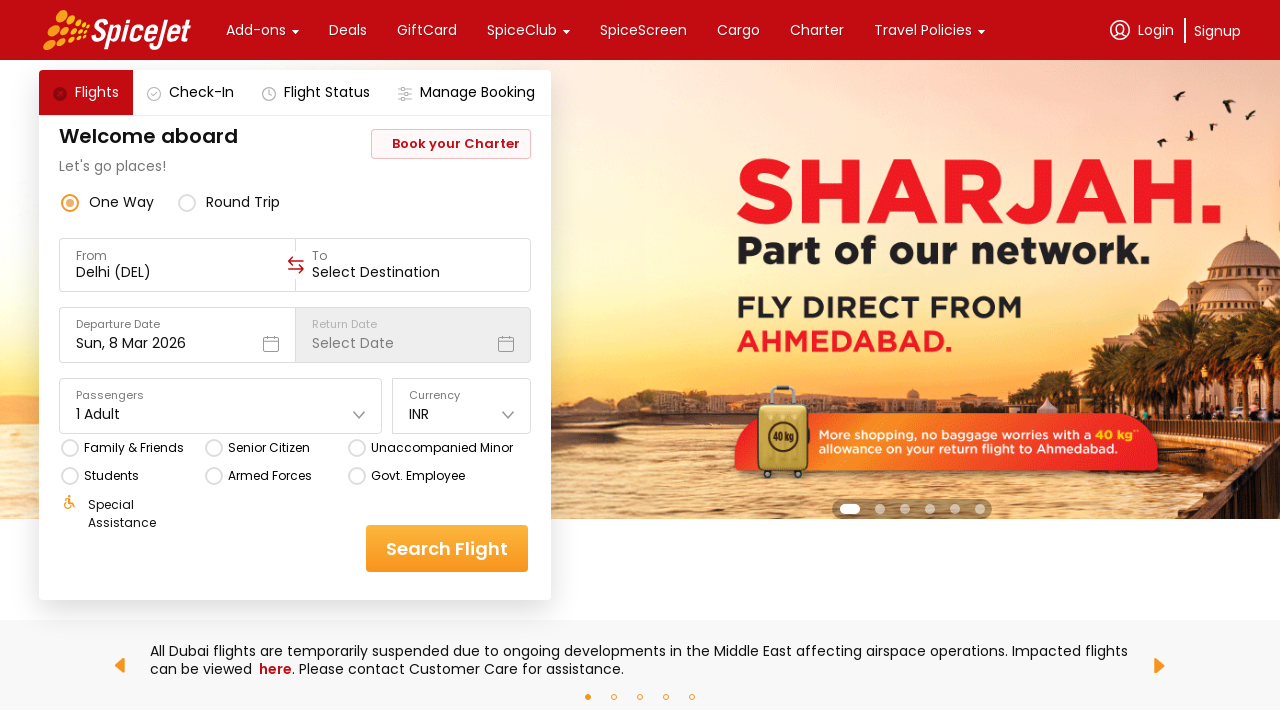

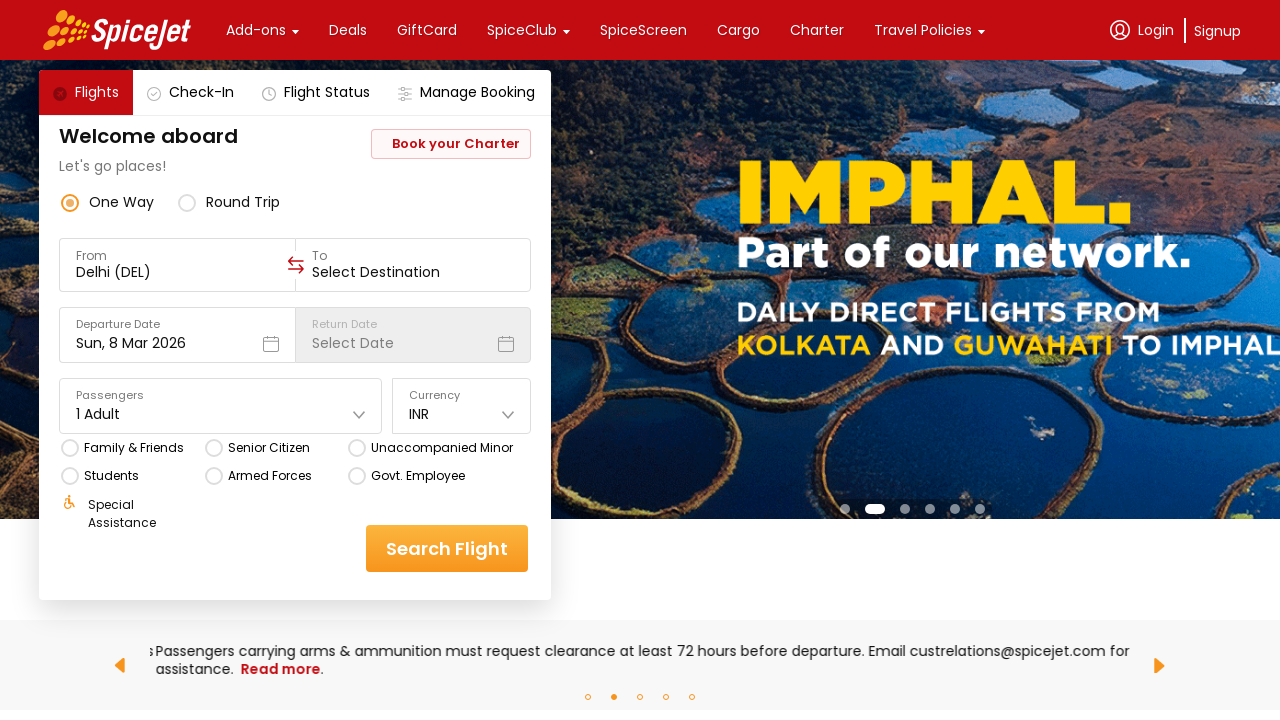